Tests static dropdown functionality by selecting options using different methods: by index, by visible text, and by value

Starting URL: https://rahulshettyacademy.com/dropdownsPractise/

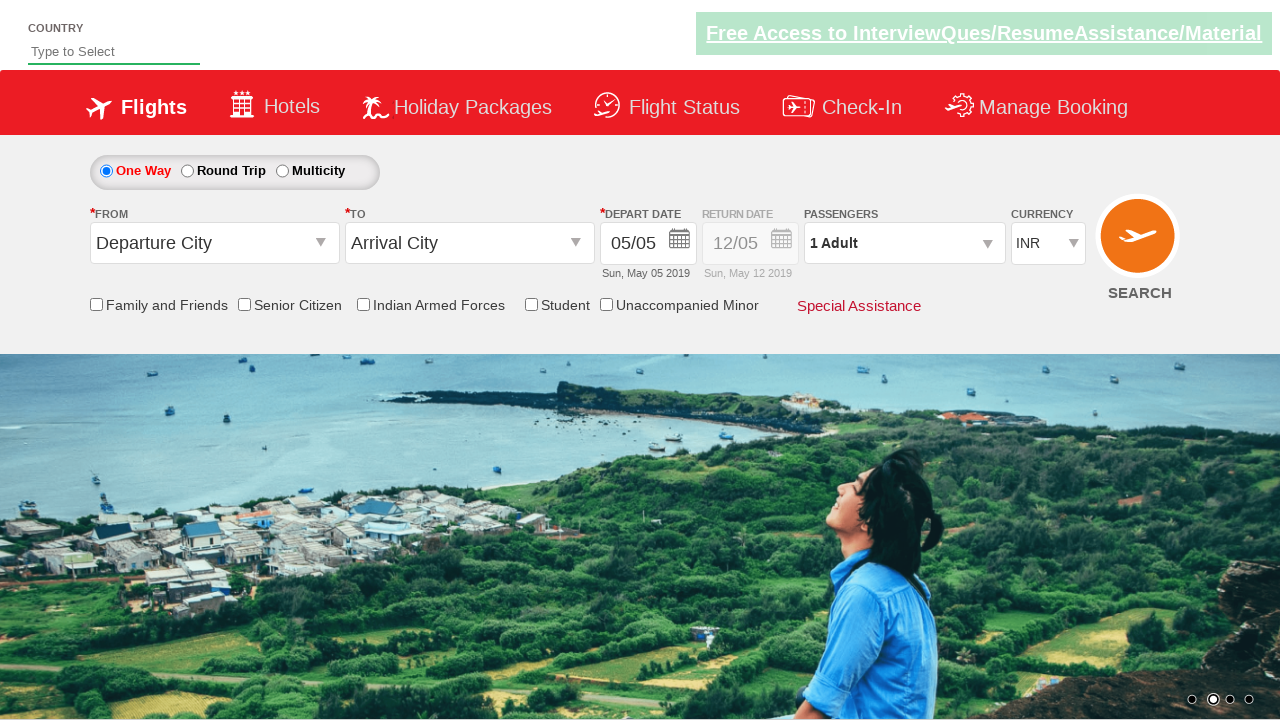

Selected currency dropdown option by index 3 on select[id*='DropDownListCurrency']
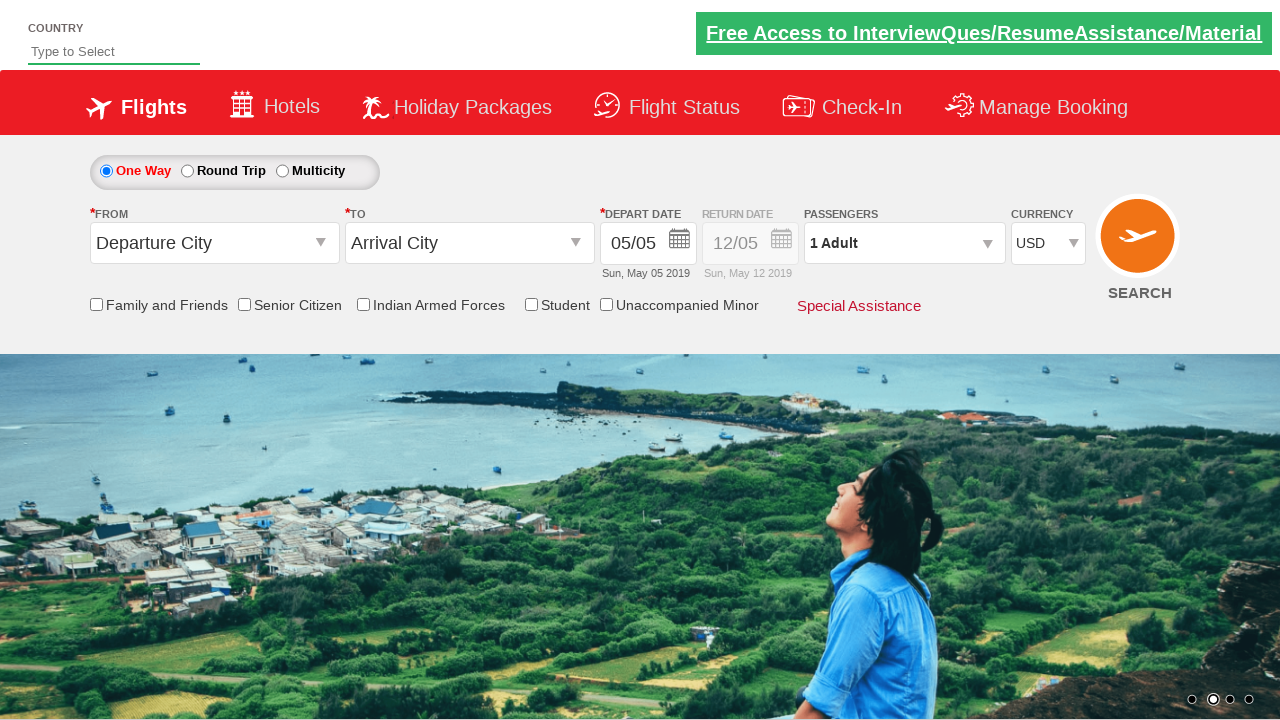

Selected currency dropdown option by visible text 'AED' on select[id*='DropDownListCurrency']
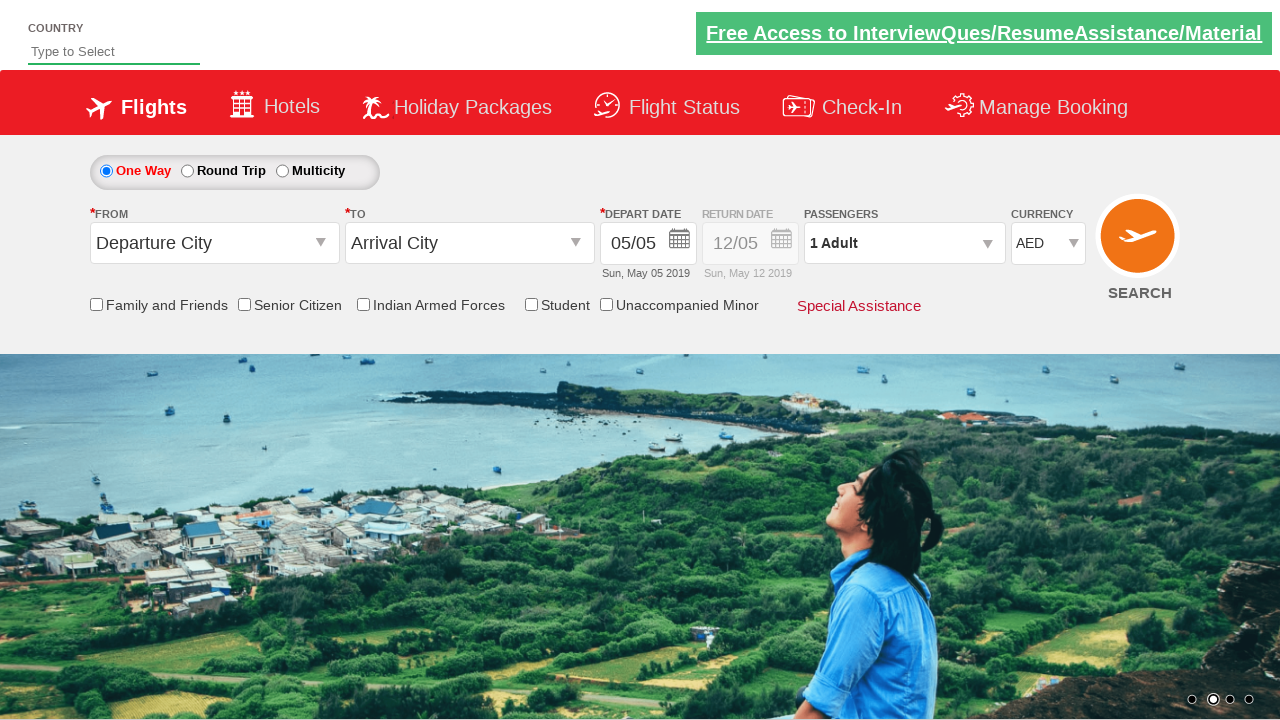

Selected currency dropdown option by value 'INR' on select[id*='DropDownListCurrency']
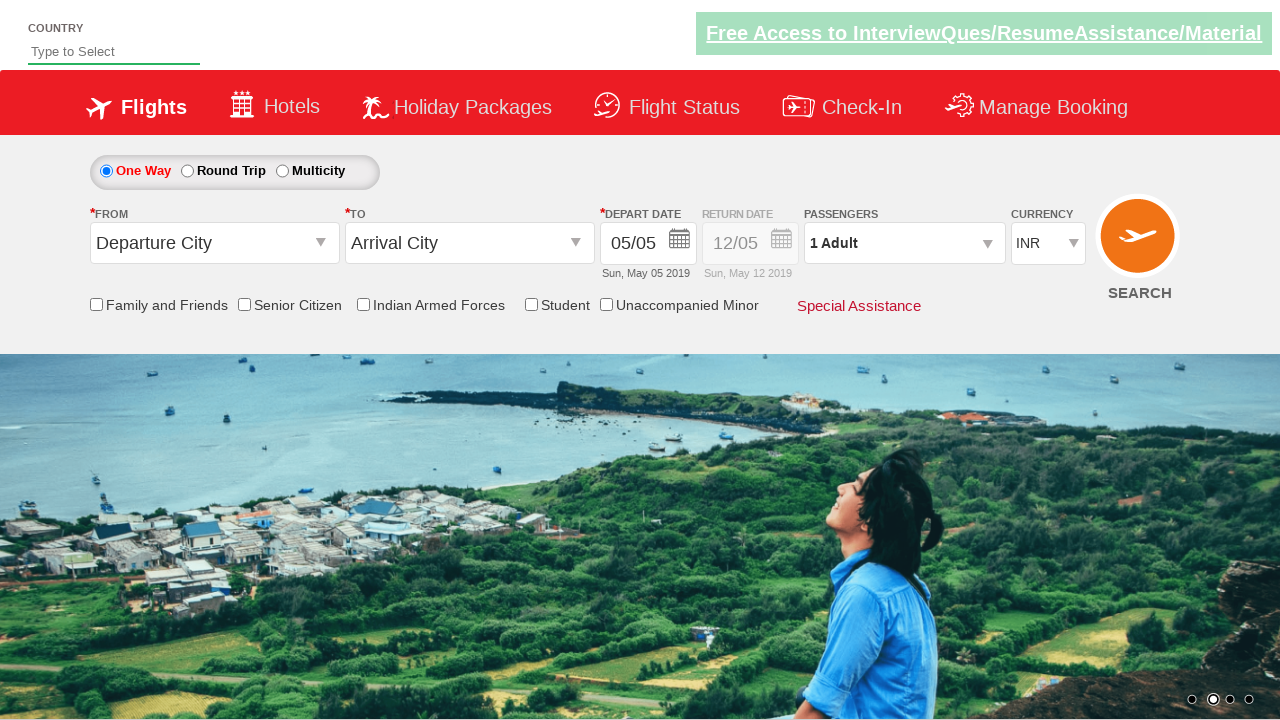

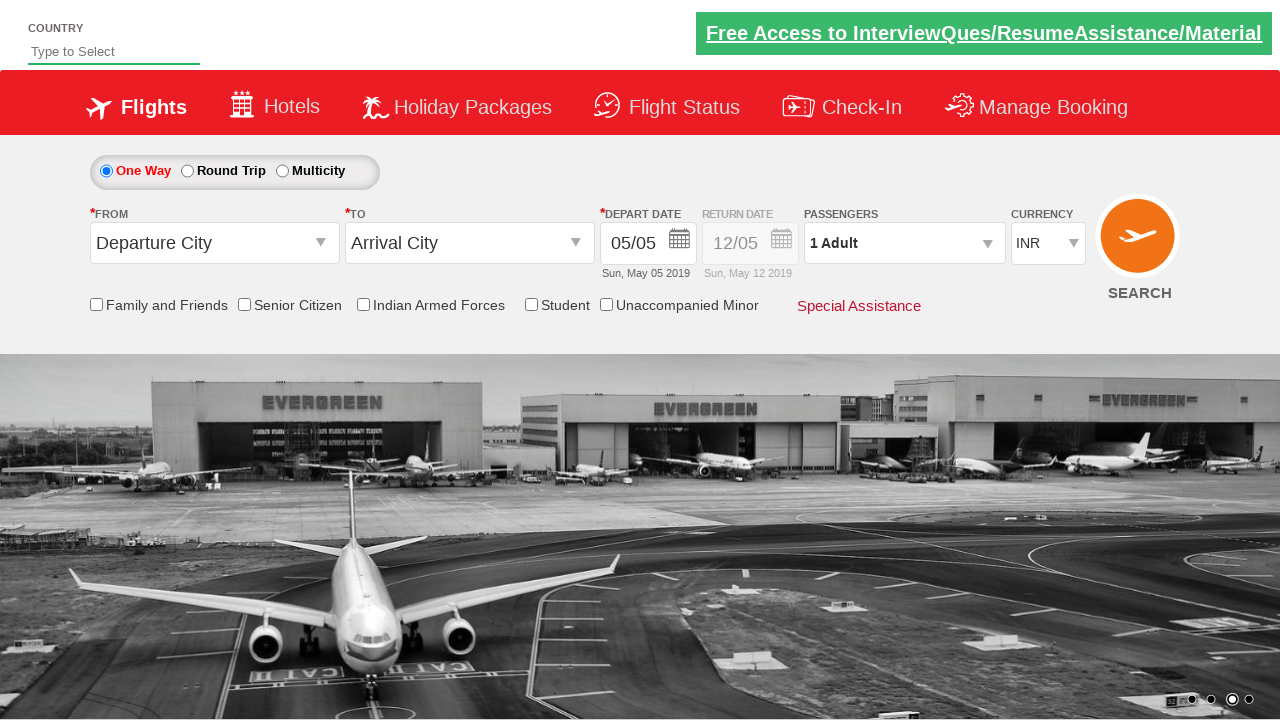